Tests navigation to hovers page, hovering over user image, and clicking profile link to verify page title

Starting URL: https://the-internet.herokuapp.com/

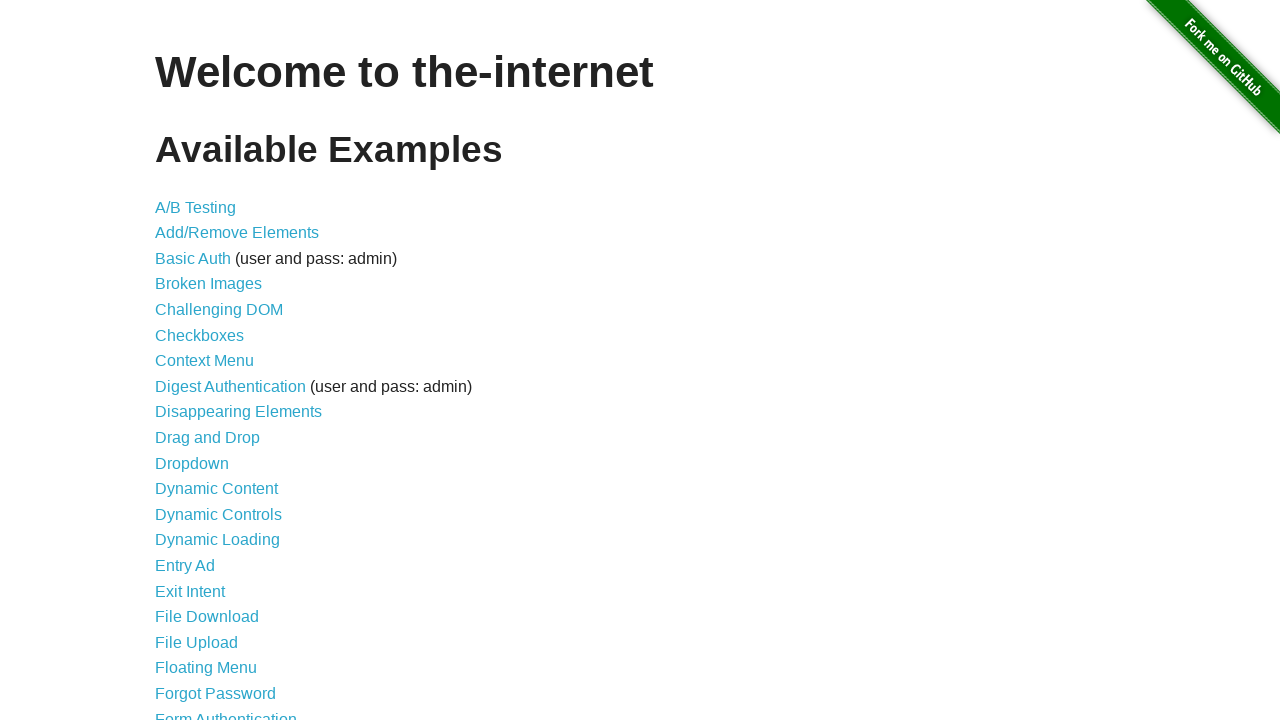

Clicked on Hovers page link at (180, 360) on xpath=//a[@href='/hovers']
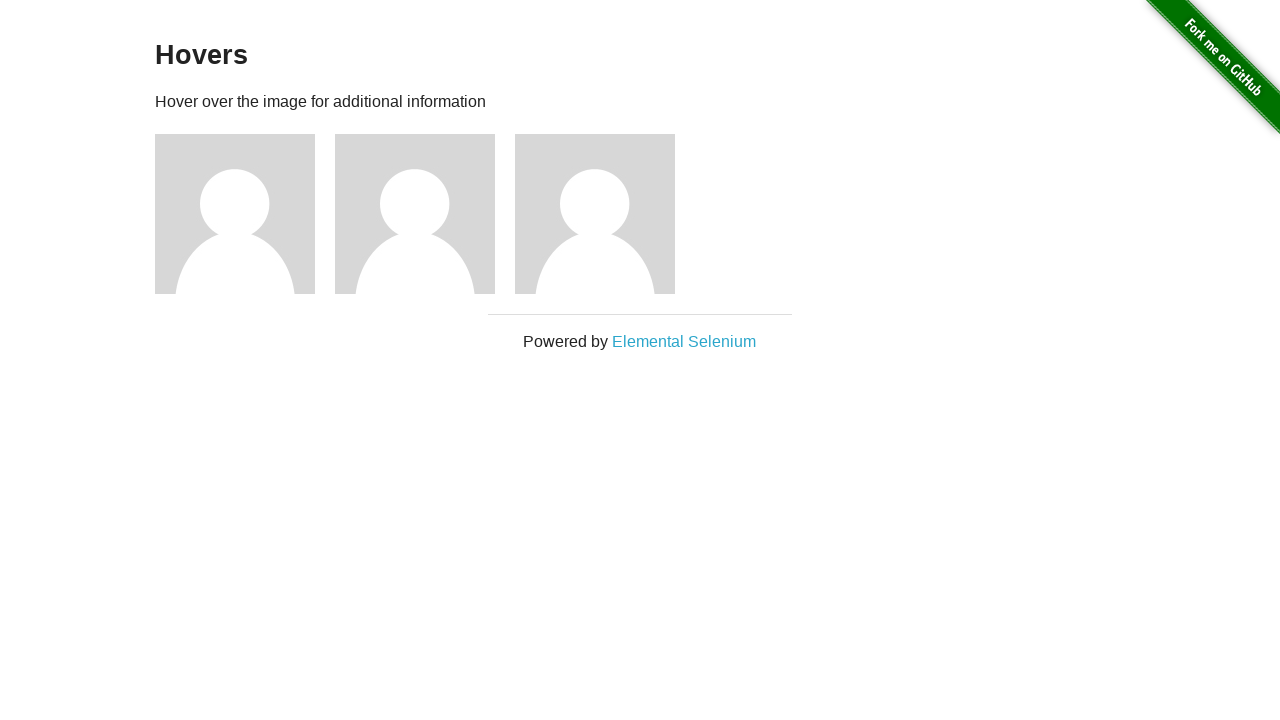

Hovered over first user avatar image at (235, 214) on (//img[@alt='User Avatar'])[1]
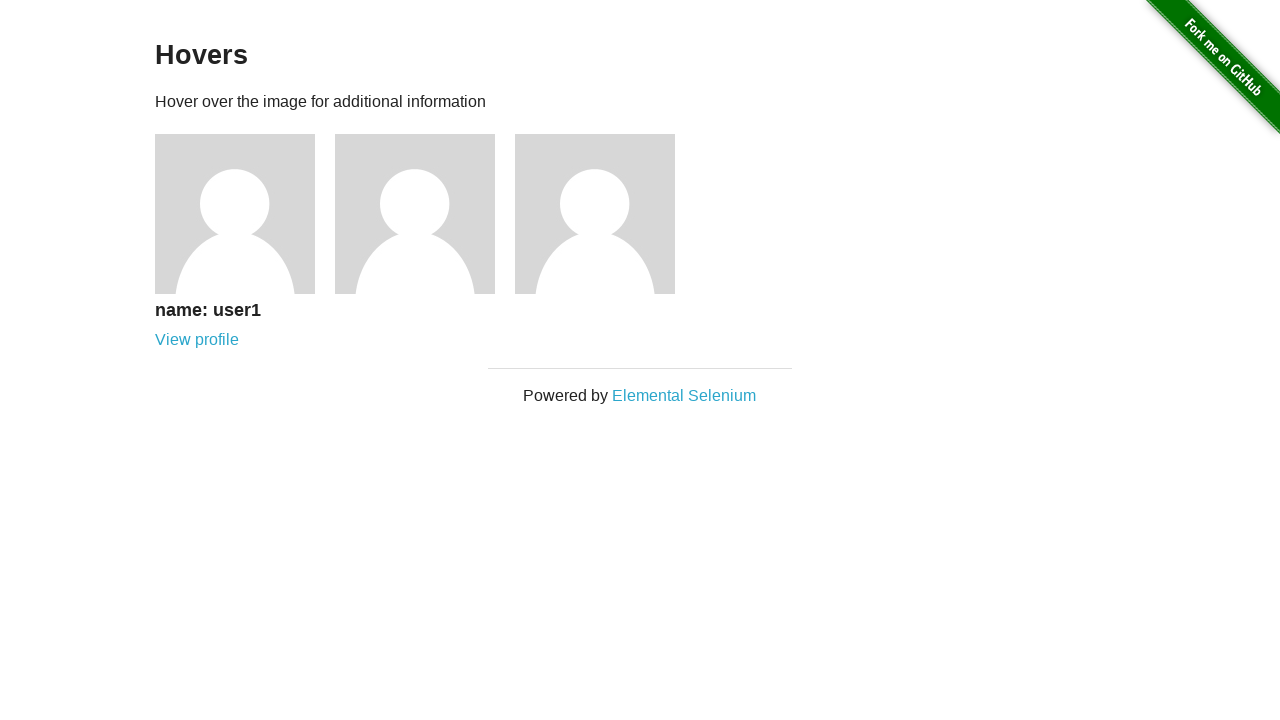

Profile link became visible after hovering
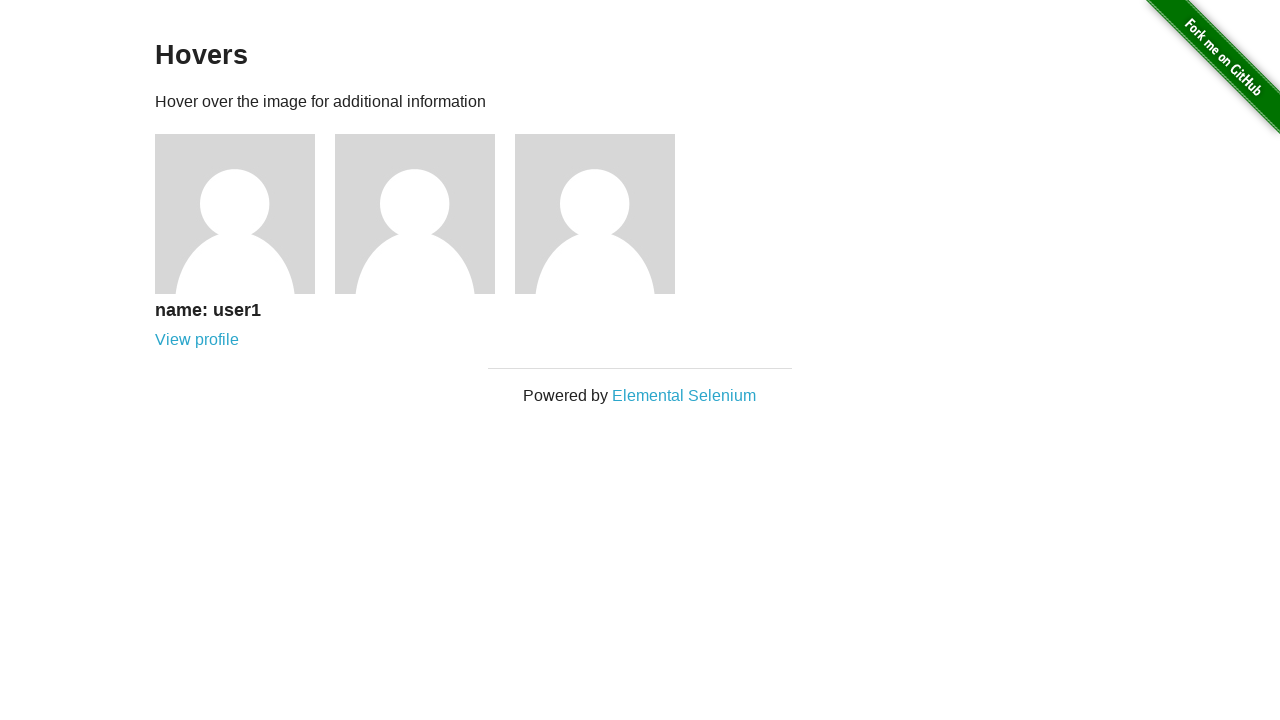

Clicked on profile link to navigate to user profile at (197, 340) on (//a[@href='/users/1'])[1]
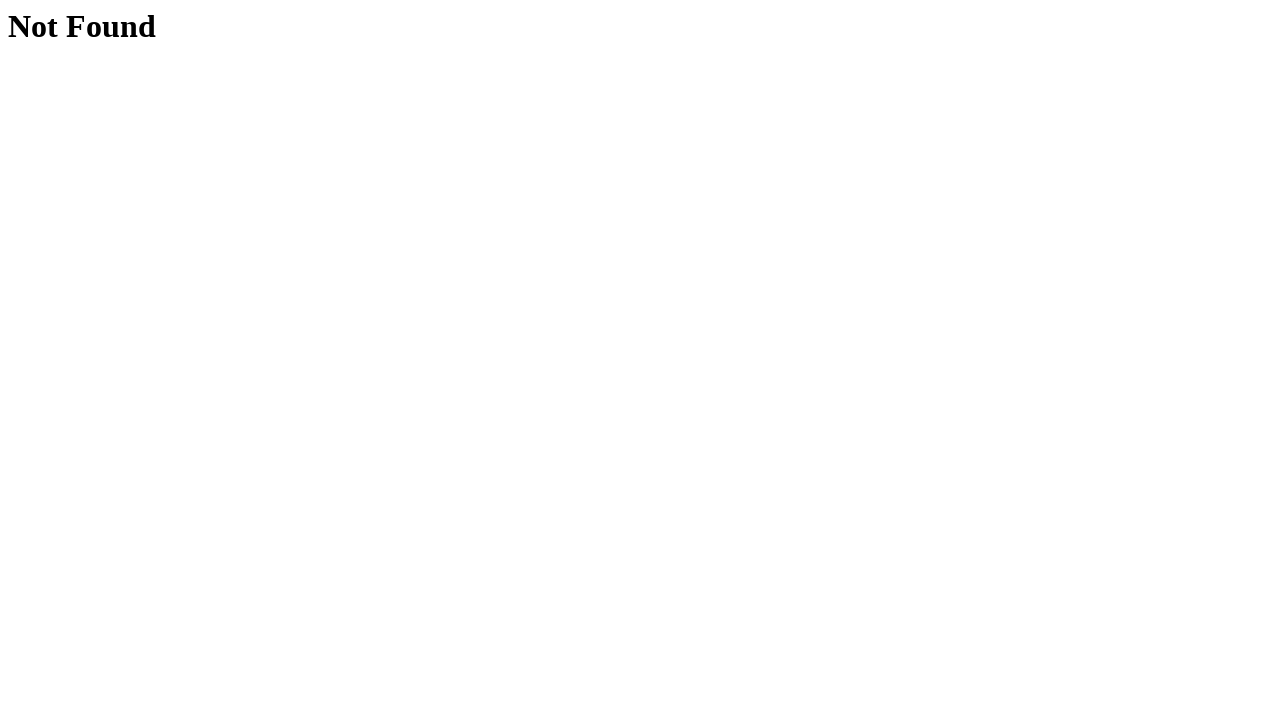

Profile page heading loaded
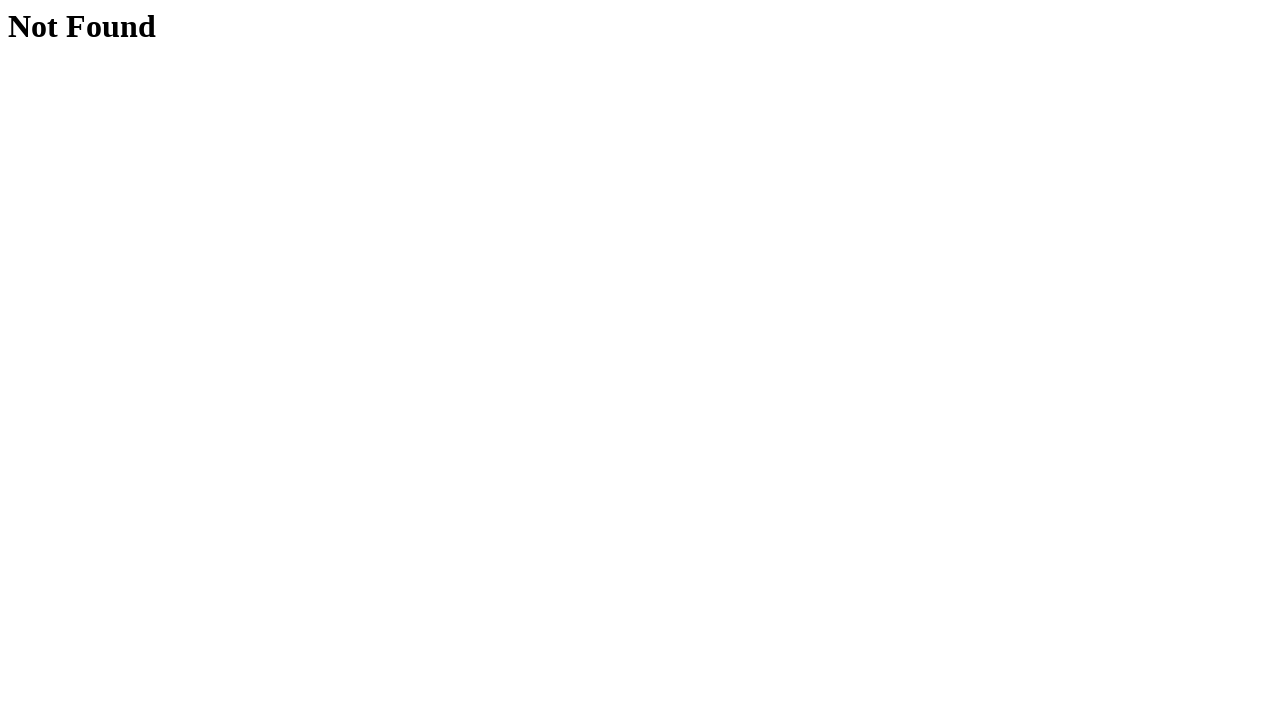

Verified page title is 'Not Found'
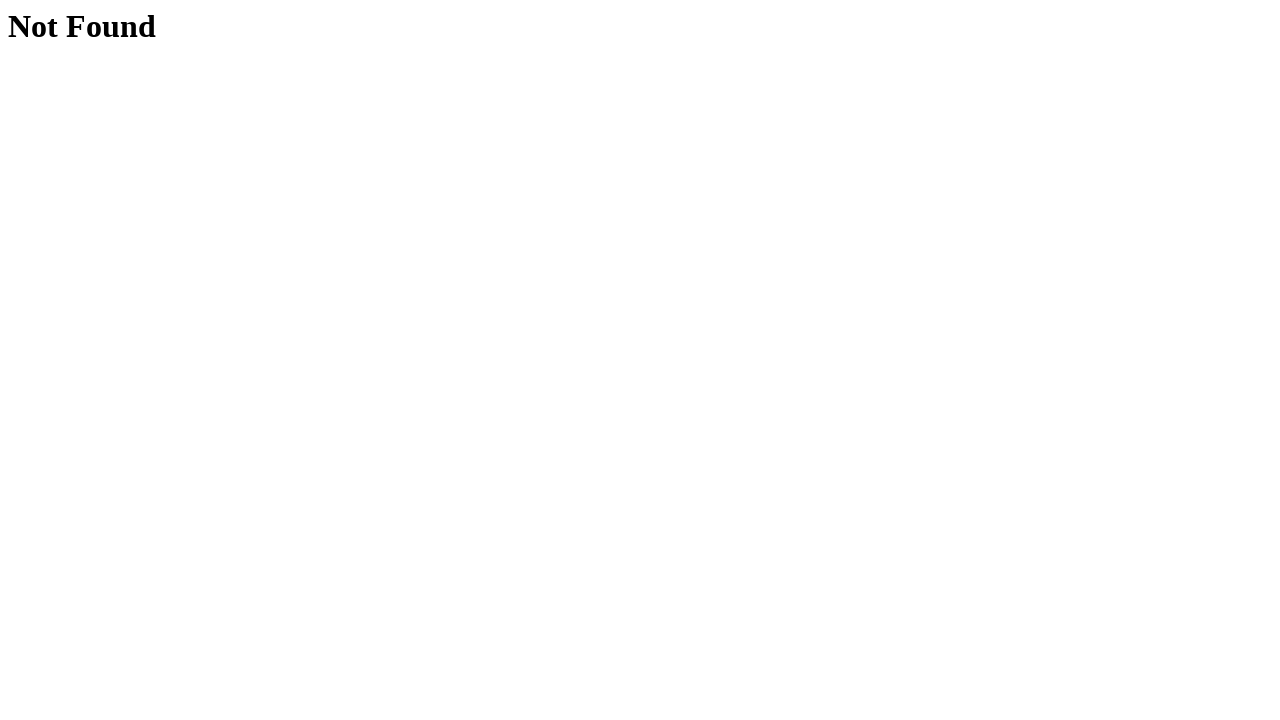

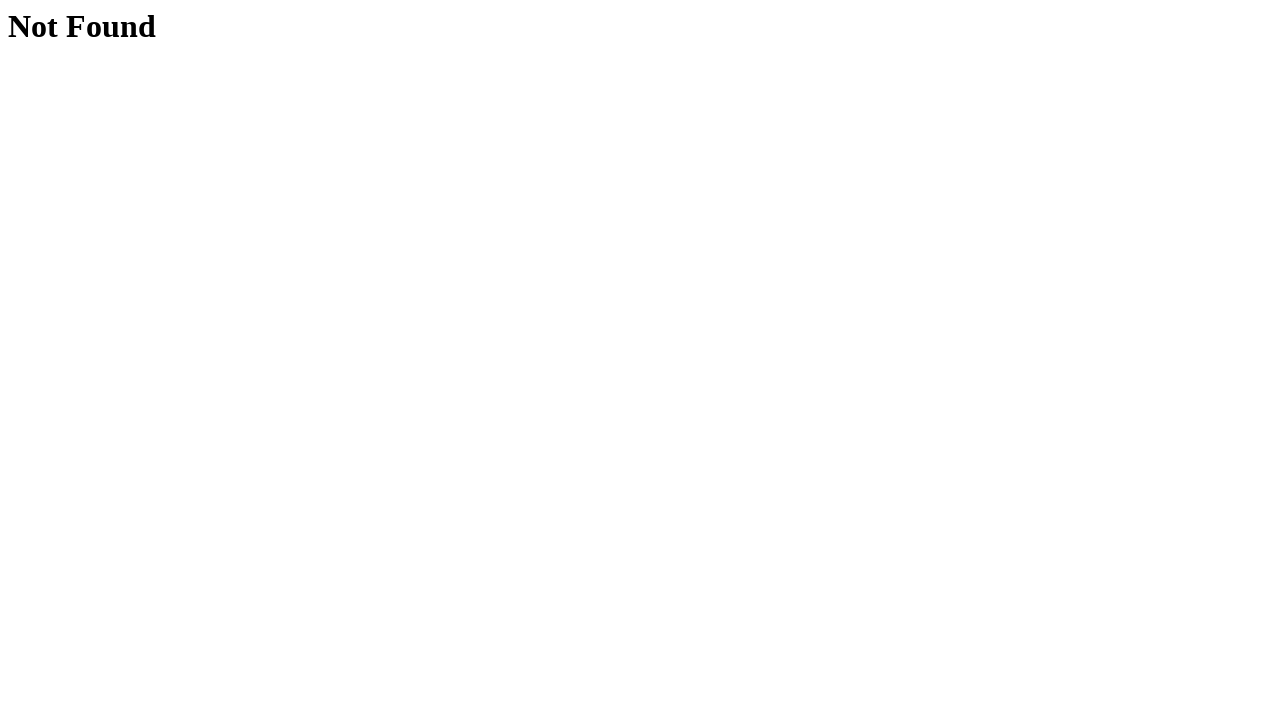